Tests explicit wait functionality by waiting for a timed alert to appear and accepting it

Starting URL: https://demoqa.com/alerts

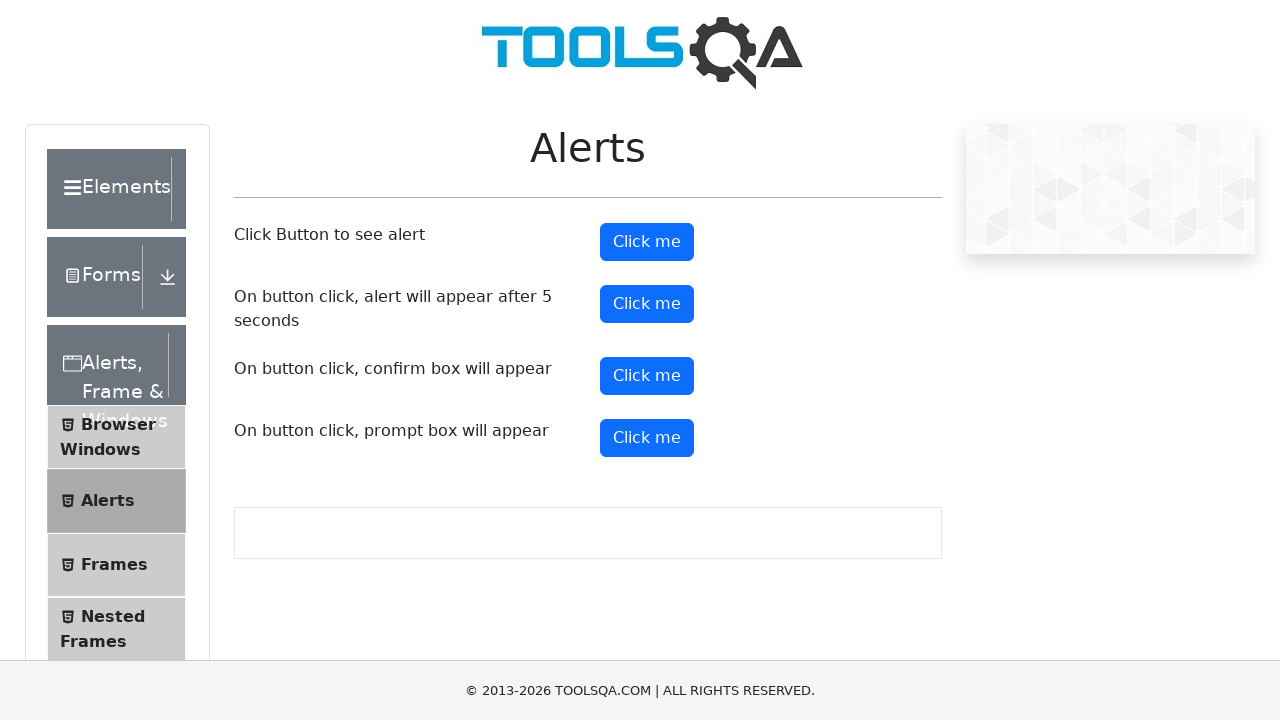

Set up dialog handler to automatically accept alerts
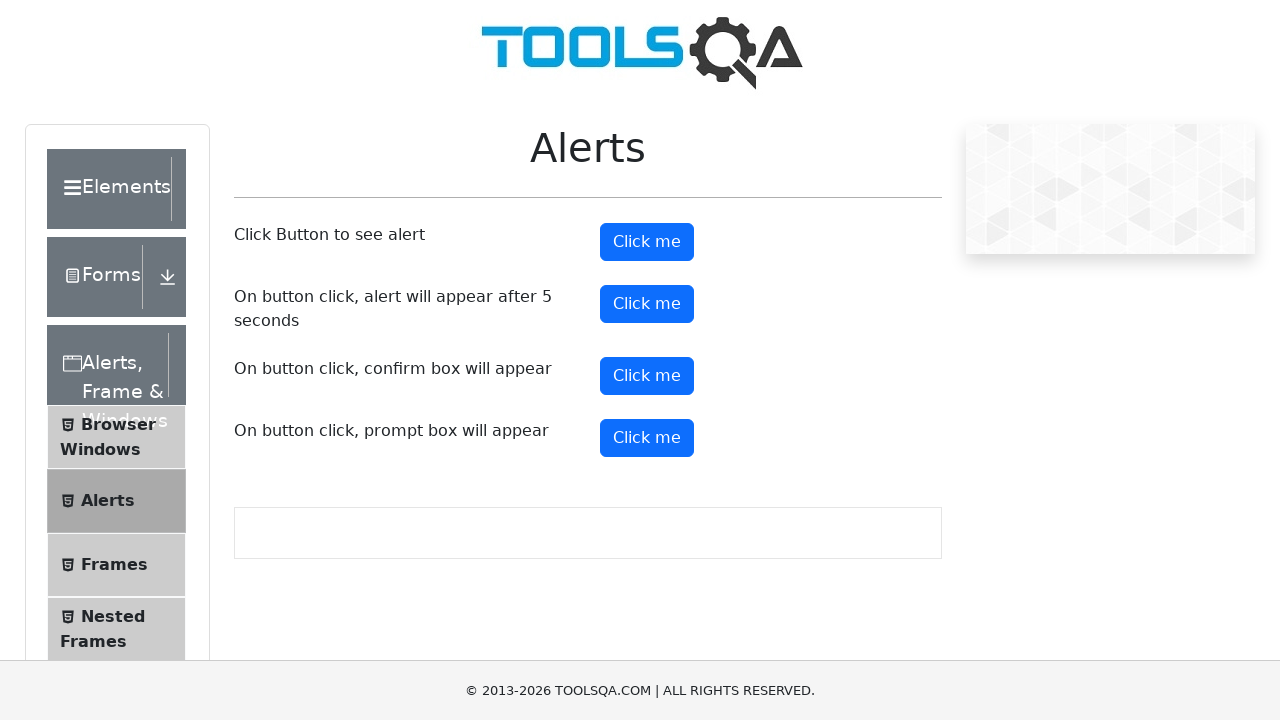

Timer alert button is visible and ready
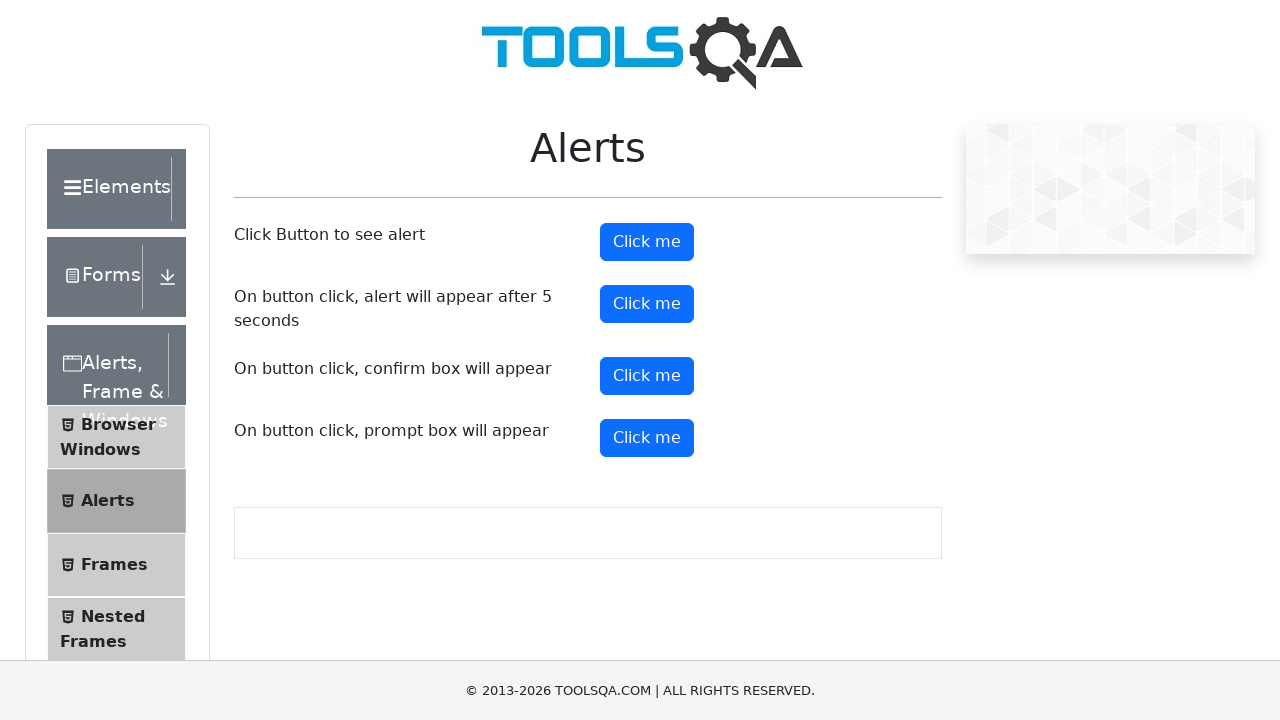

Clicked the timer alert button to trigger the timed alert at (647, 304) on #timerAlertButton
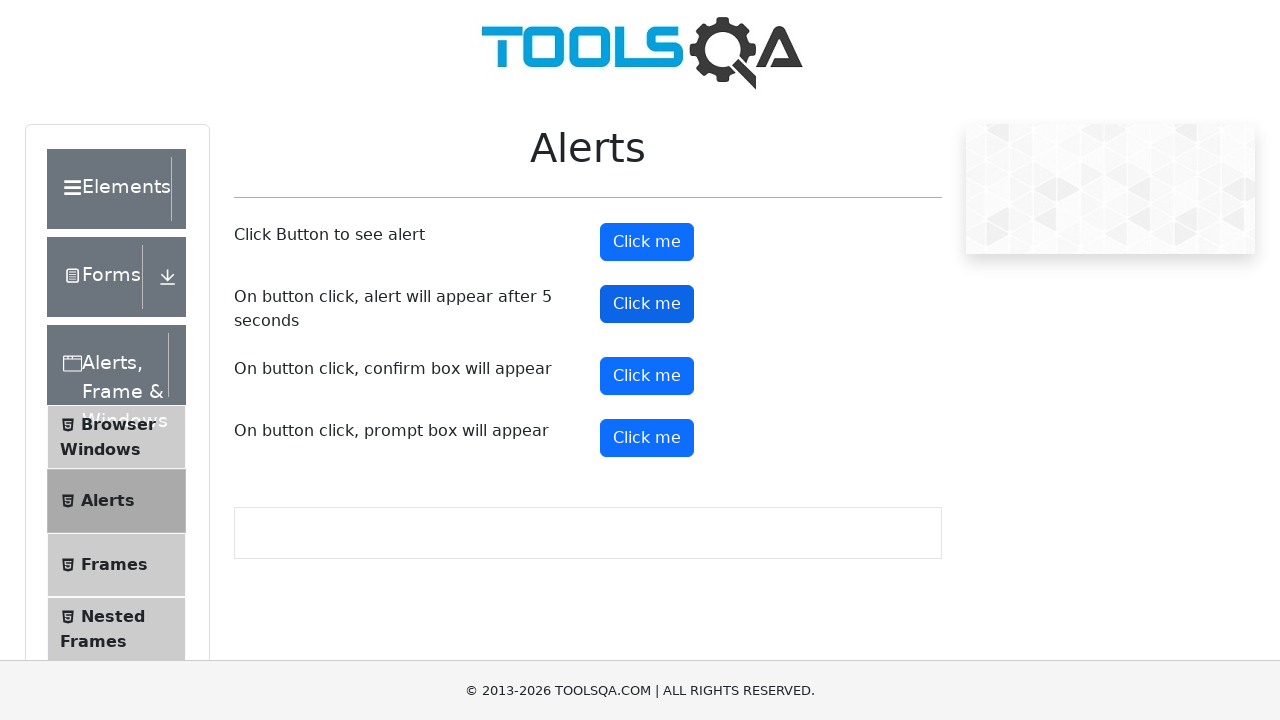

Waited 6 seconds for the timed alert to appear and be accepted
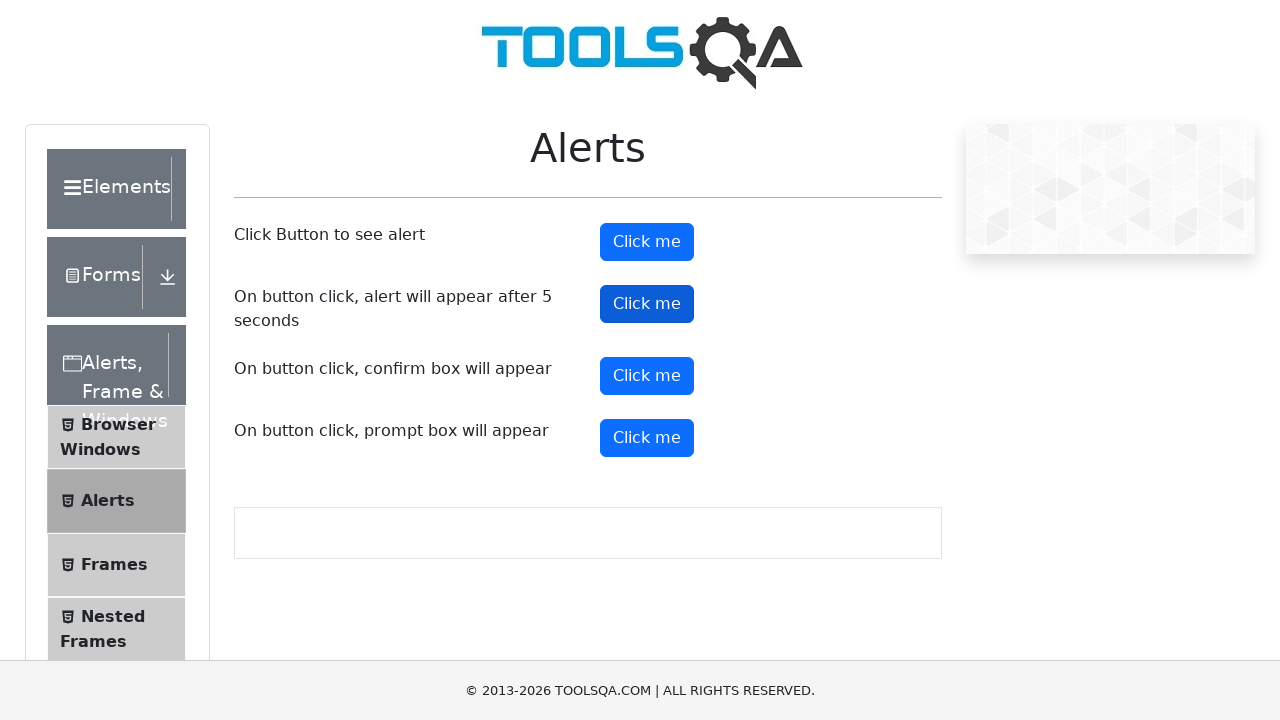

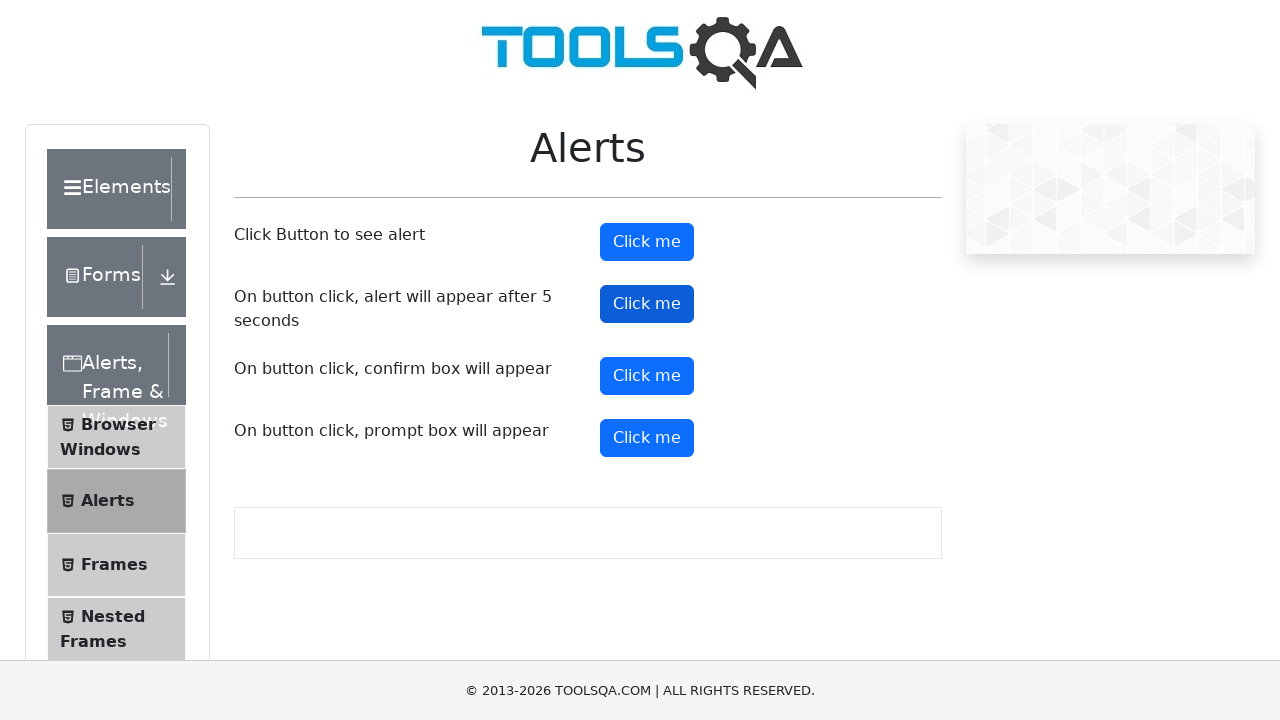